Tests web table functionality by navigating to Demo Tables page and verifying the Employee Basic Information table is displayed with accessible row data

Starting URL: http://automationbykrishna.com

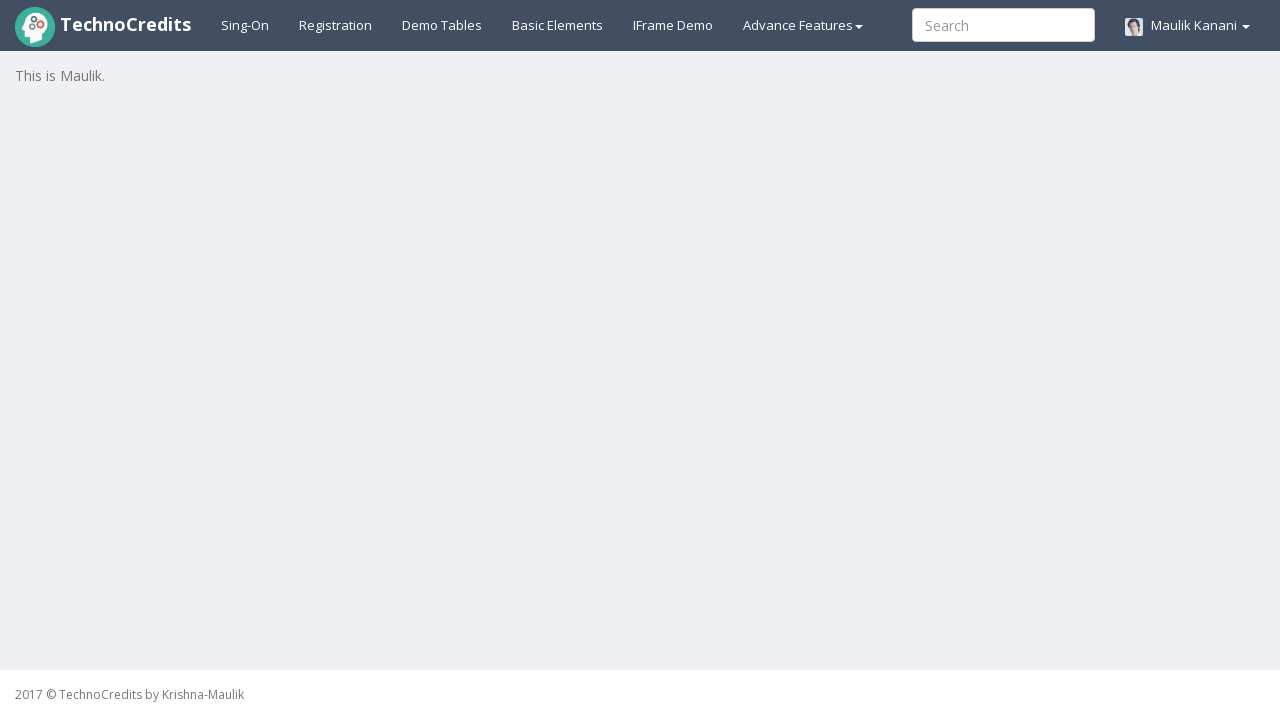

Clicked on Demo Tables link at (442, 25) on #demotable
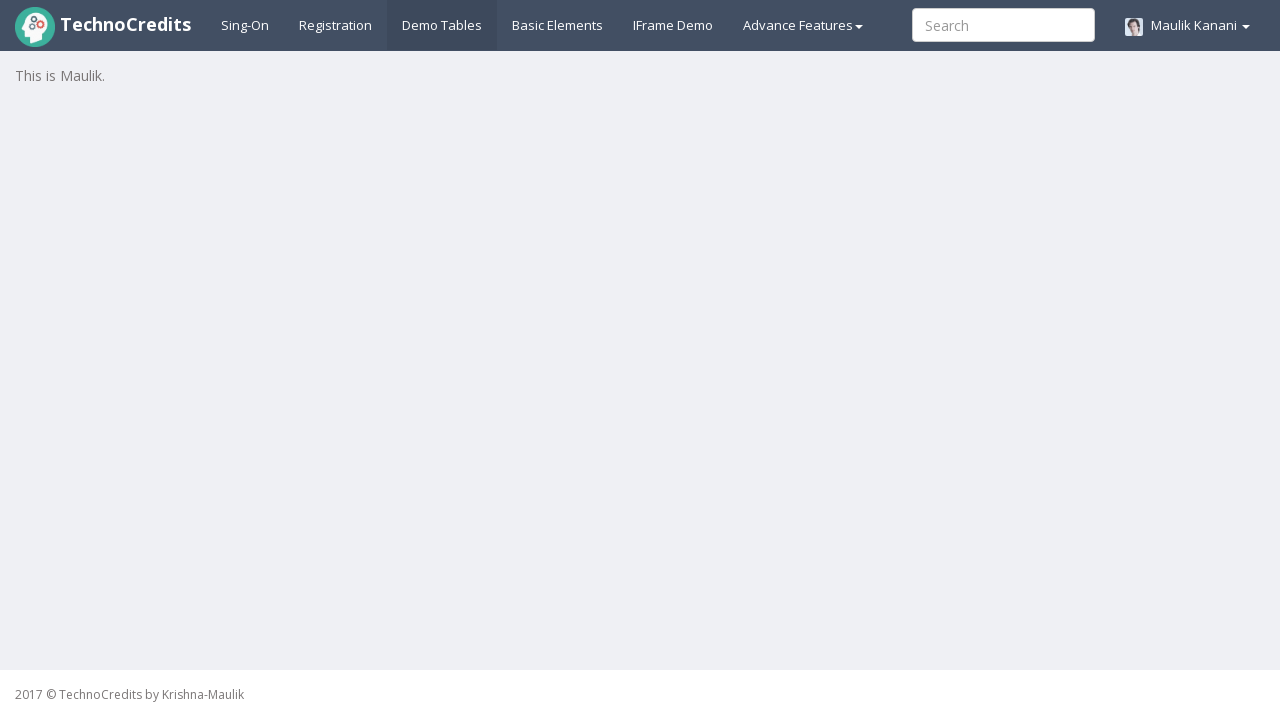

Employee Basic Information table loaded
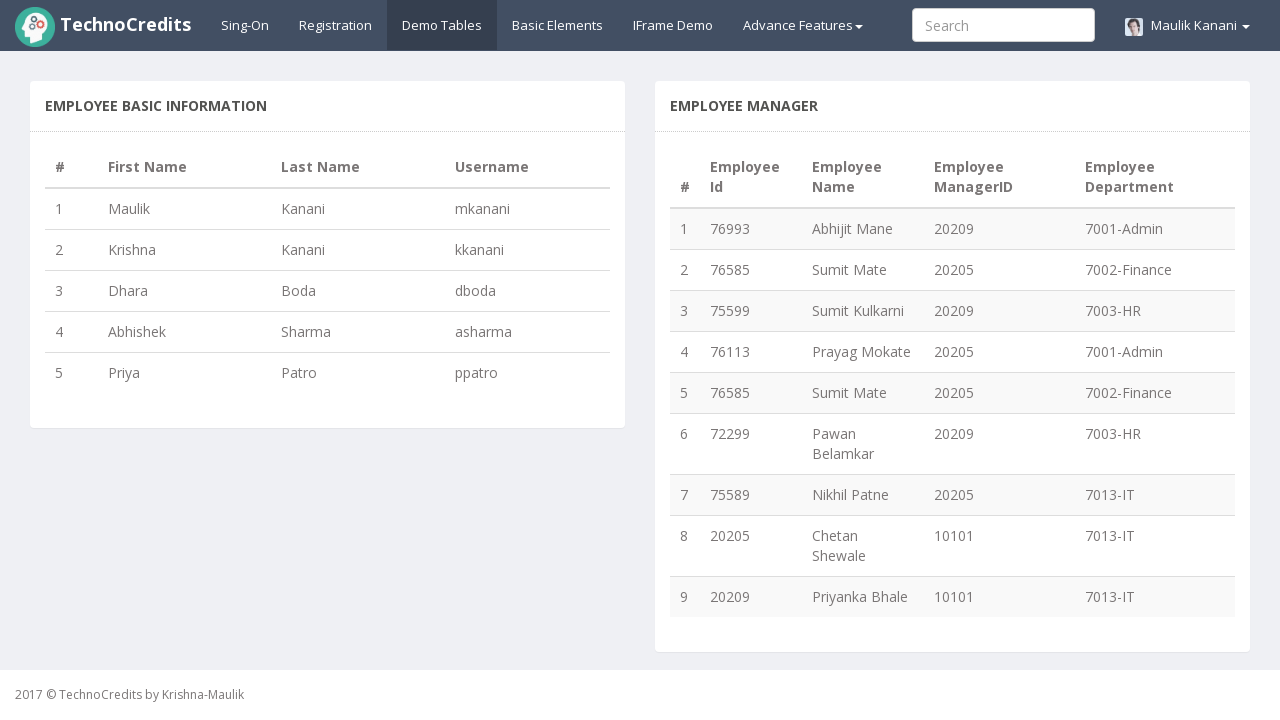

Verified table column headers are present
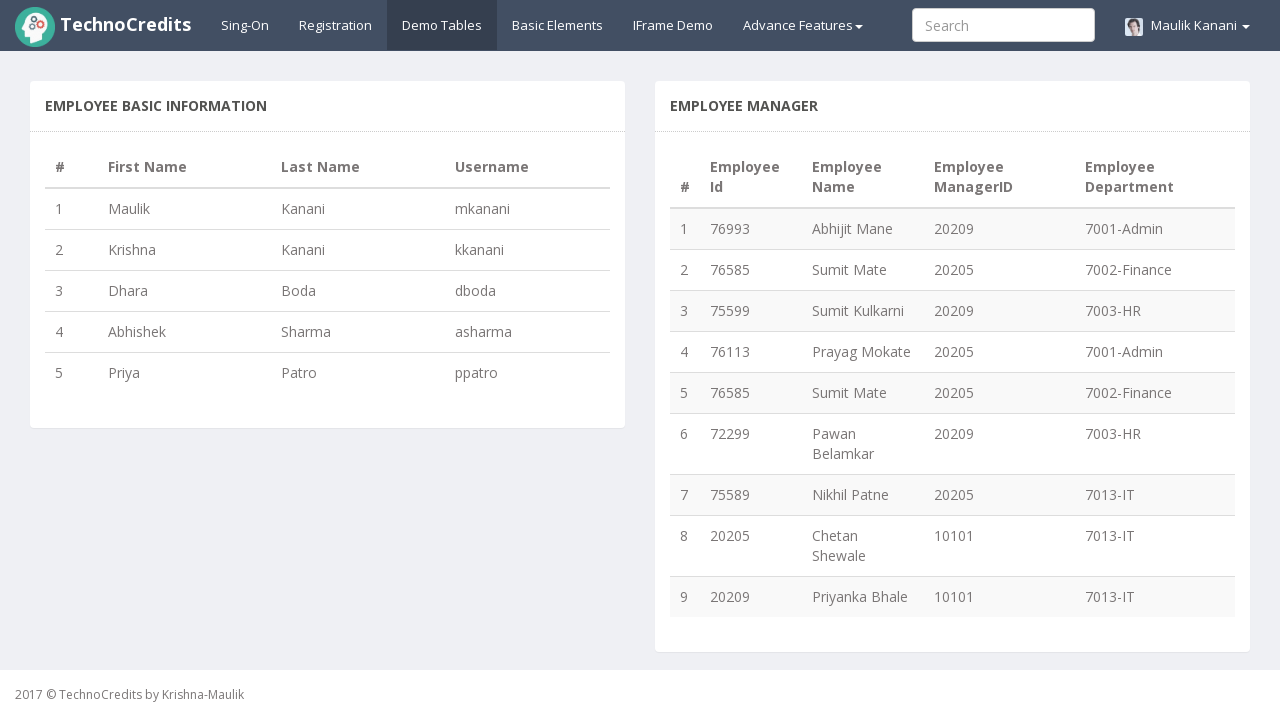

Verified table rows with employee data are accessible
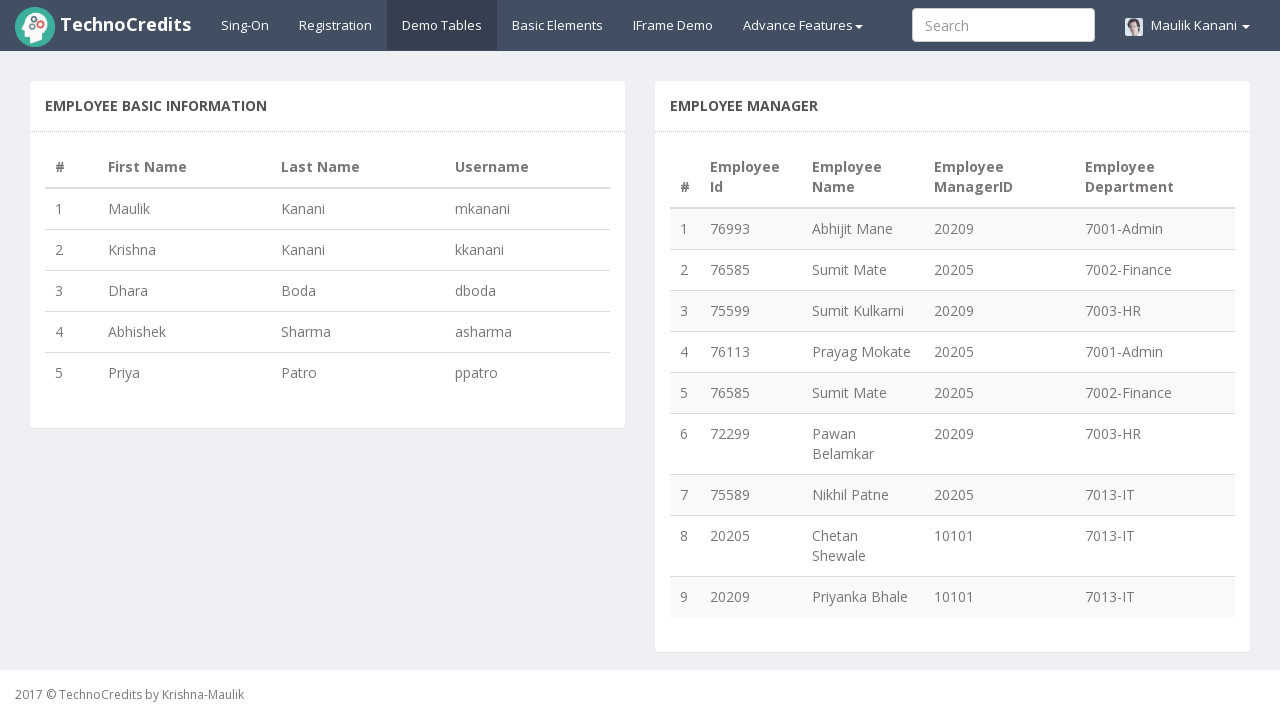

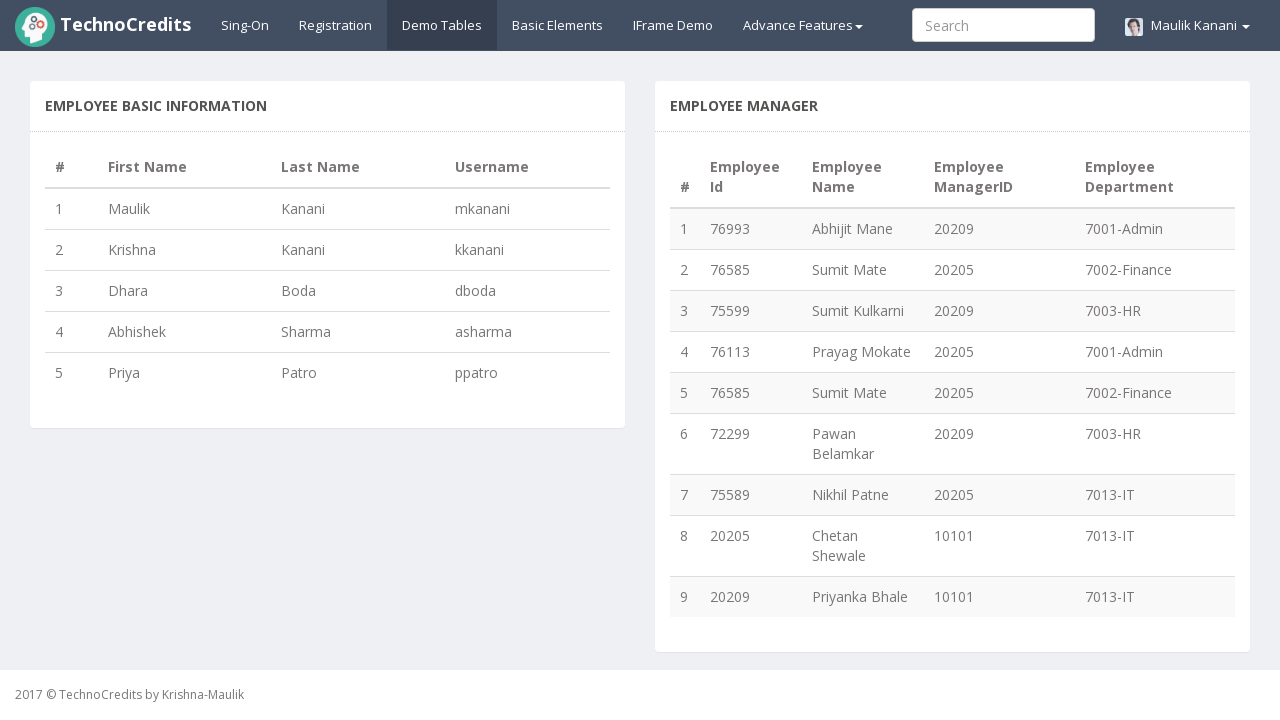